Tests A/B testing page by clicking the link, verifying the heading text is displayed, and navigating back

Starting URL: https://the-internet.herokuapp.com/

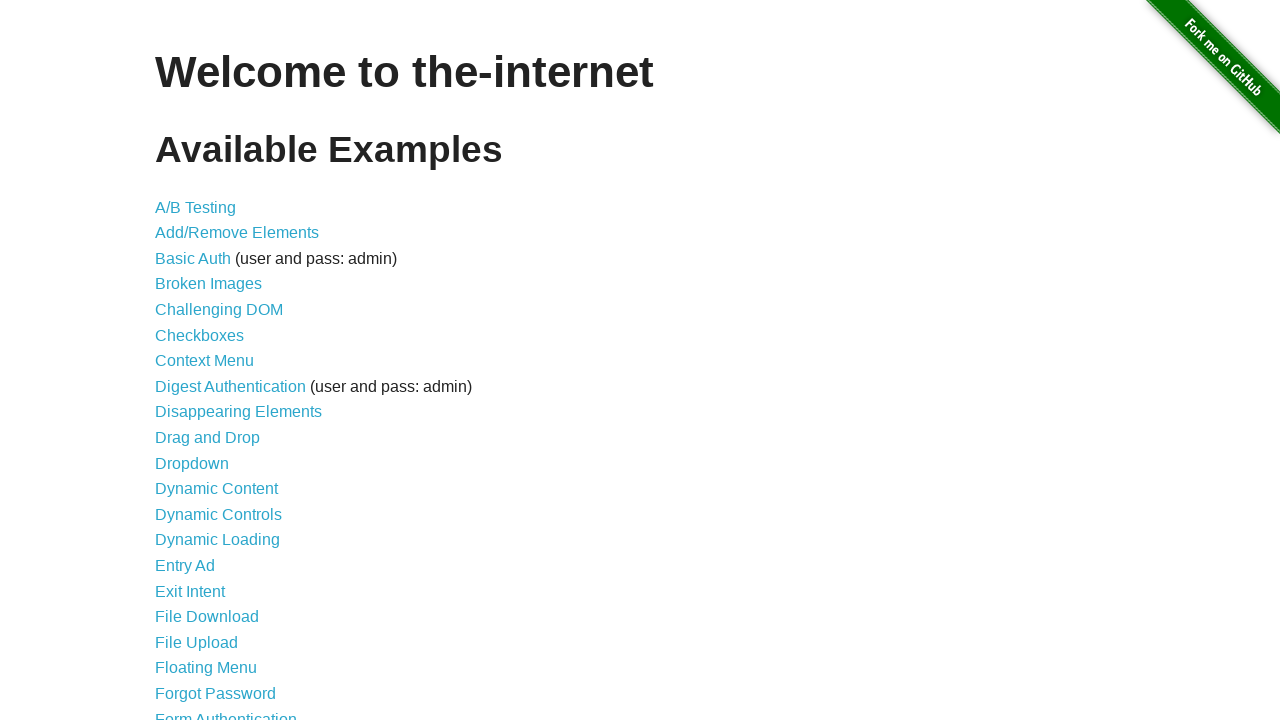

Clicked on A/B Testing link at (196, 207) on a[href="/abtest"]
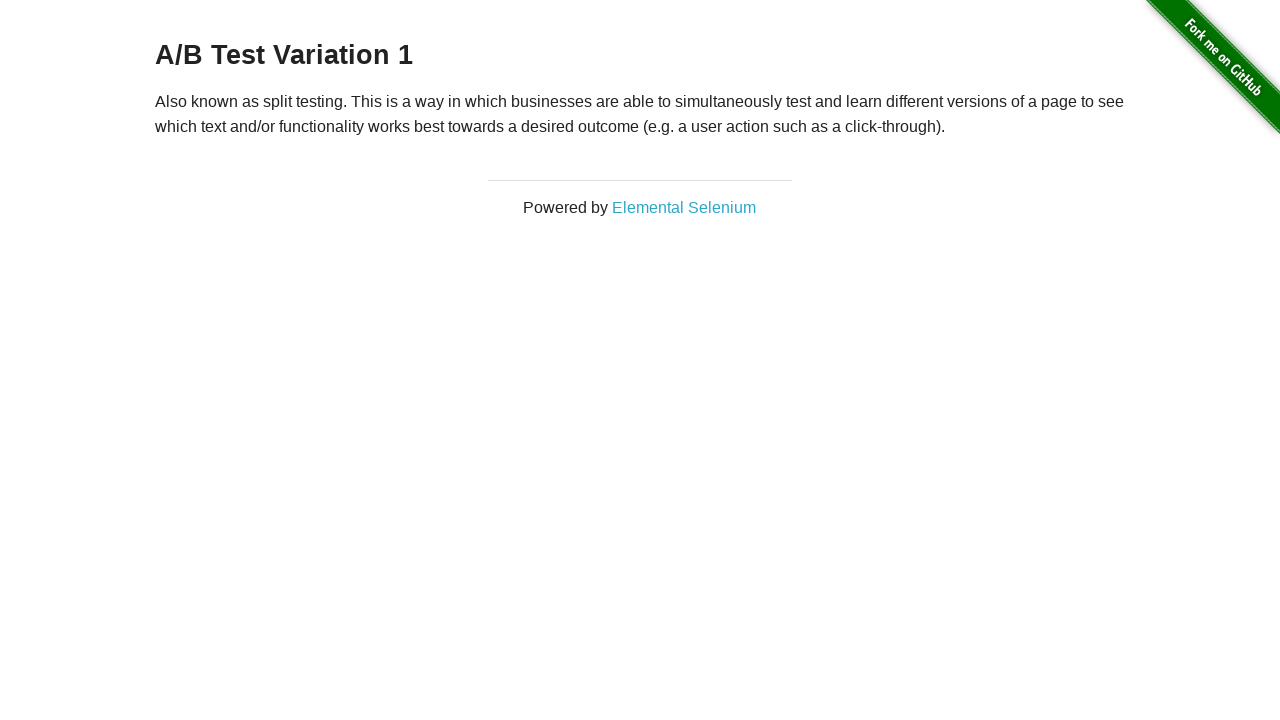

A/B testing page heading loaded
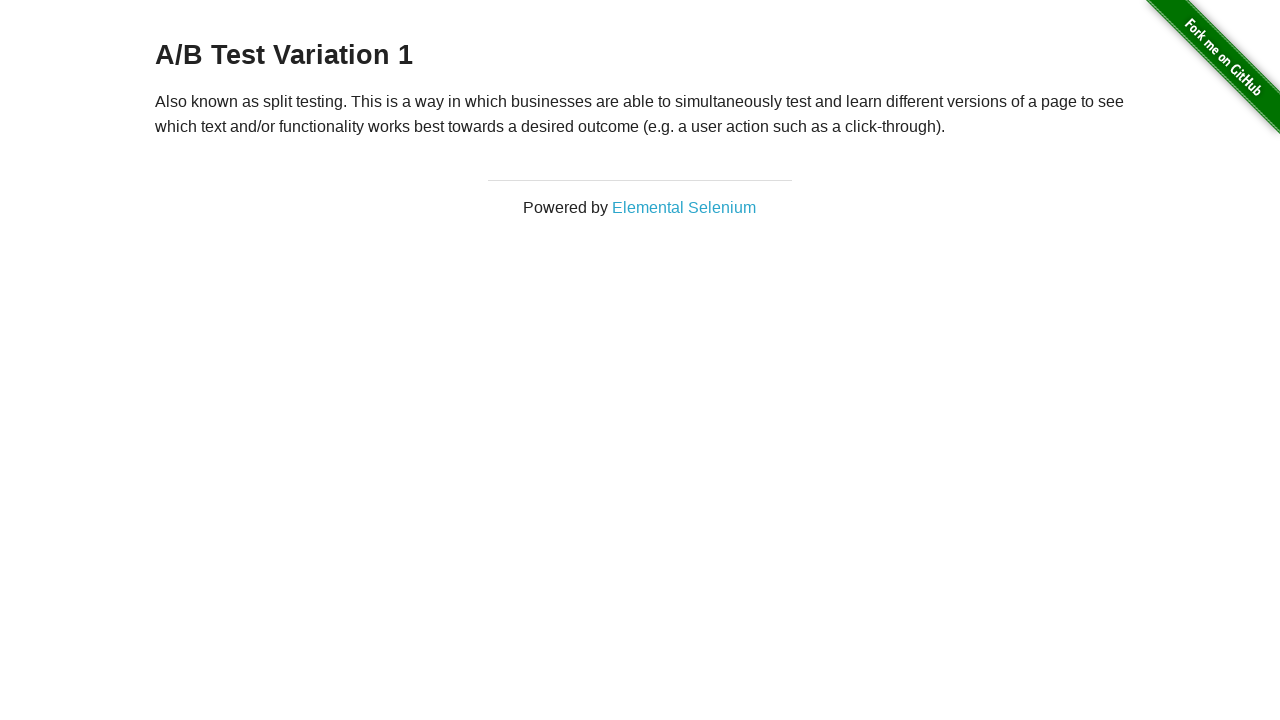

Verified A/B testing page heading text: A/B Test Variation 1
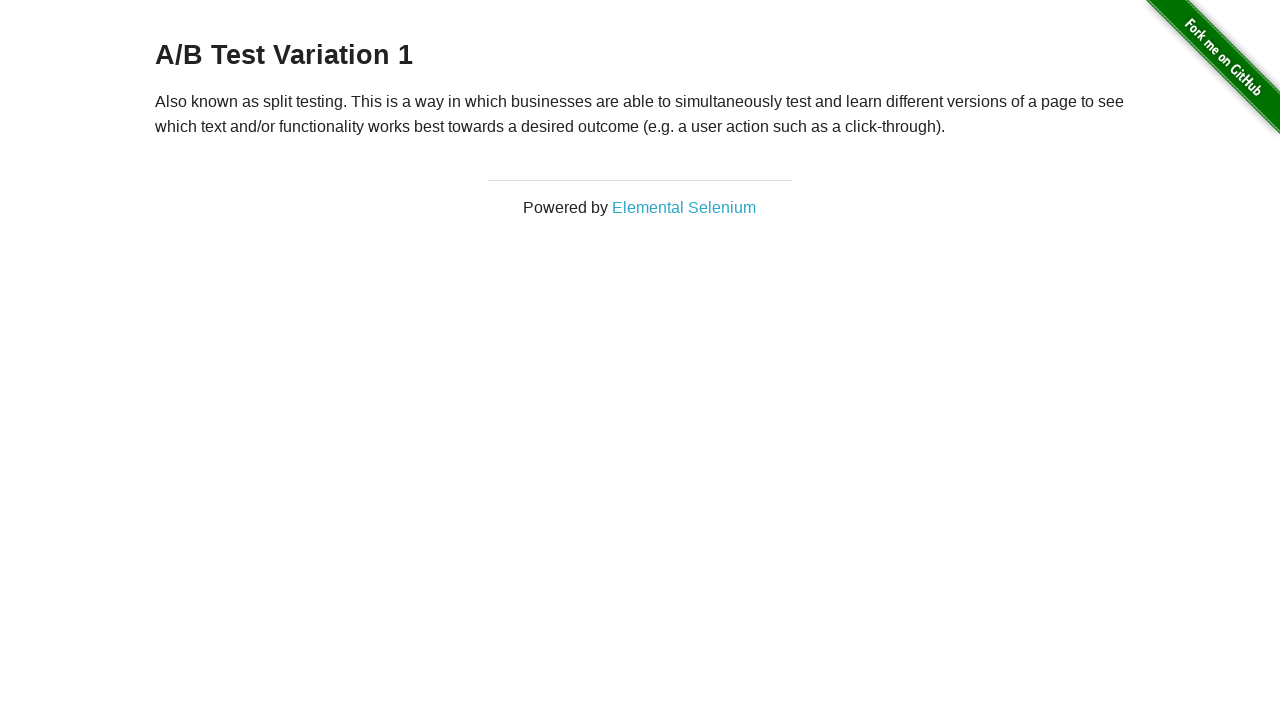

Navigated back to main page
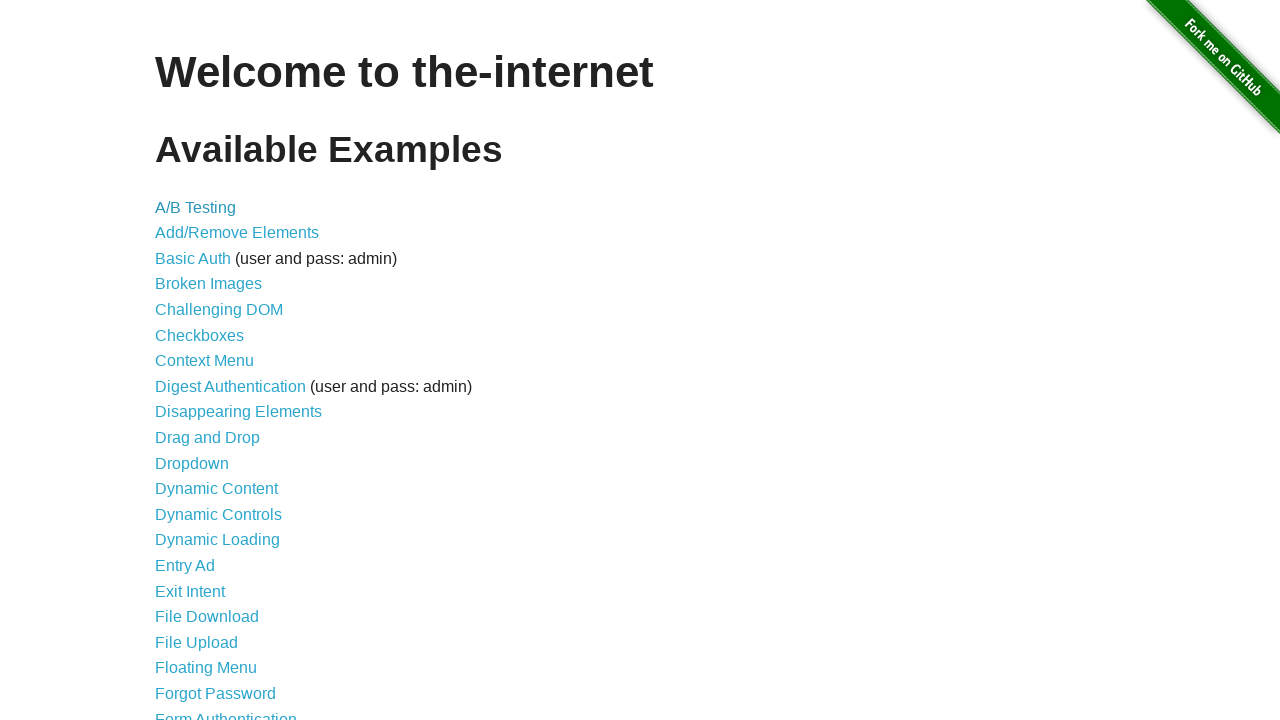

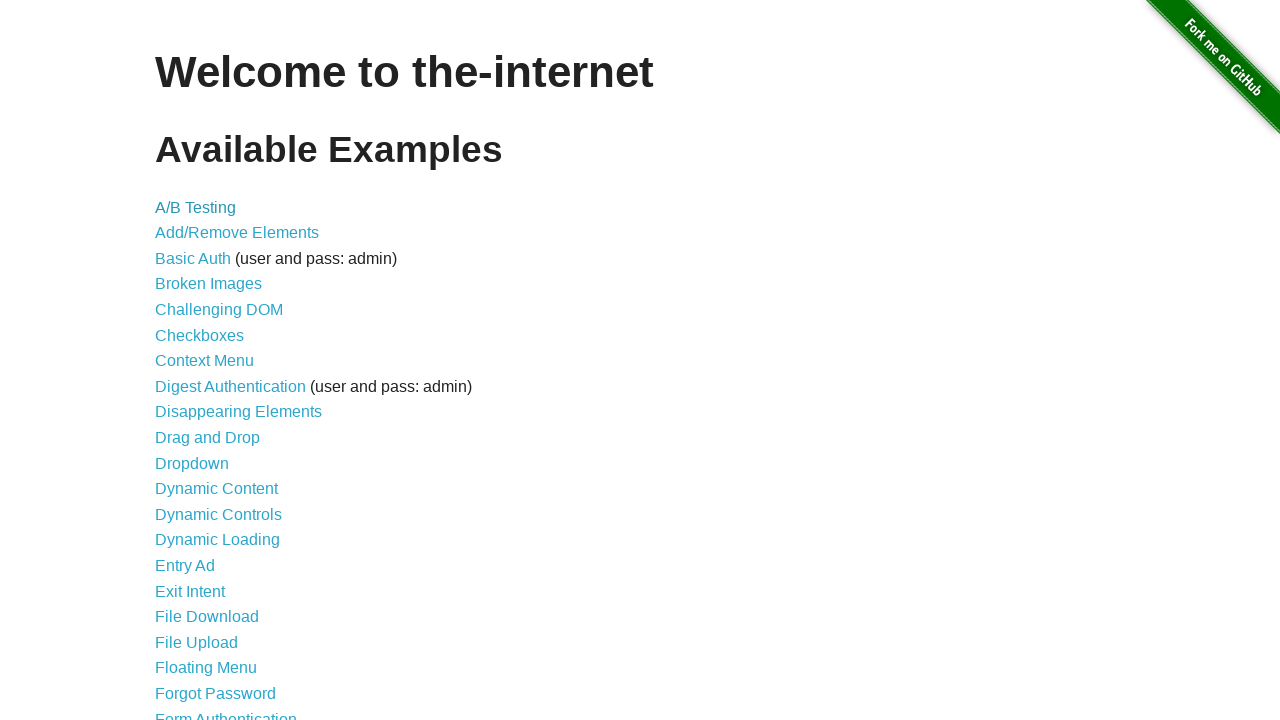